Tests dropdown selection functionality on a listing website by selecting "Vietnam" from a country dropdown and "Shops" from a category dropdown, then verifying the selections.

Starting URL: https://techydevs.com/demos/themes/html/listhub-demo/listhub/index.html

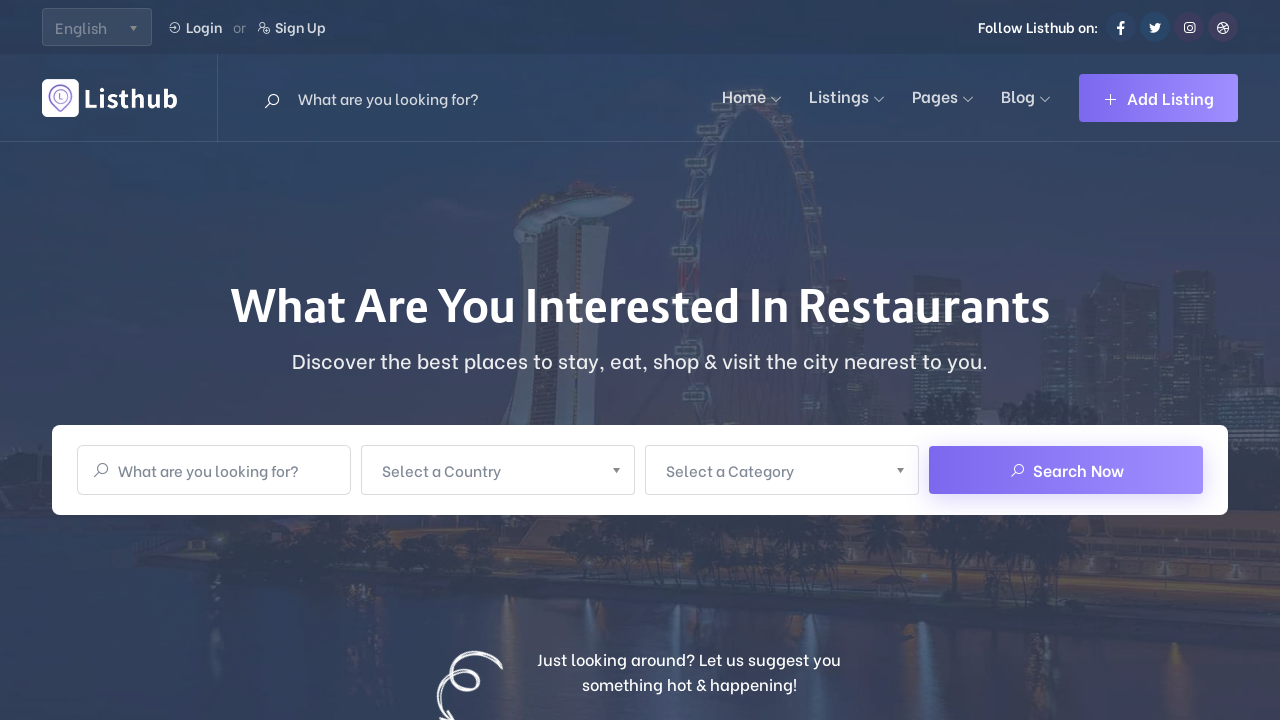

Navigated to ListHub demo website
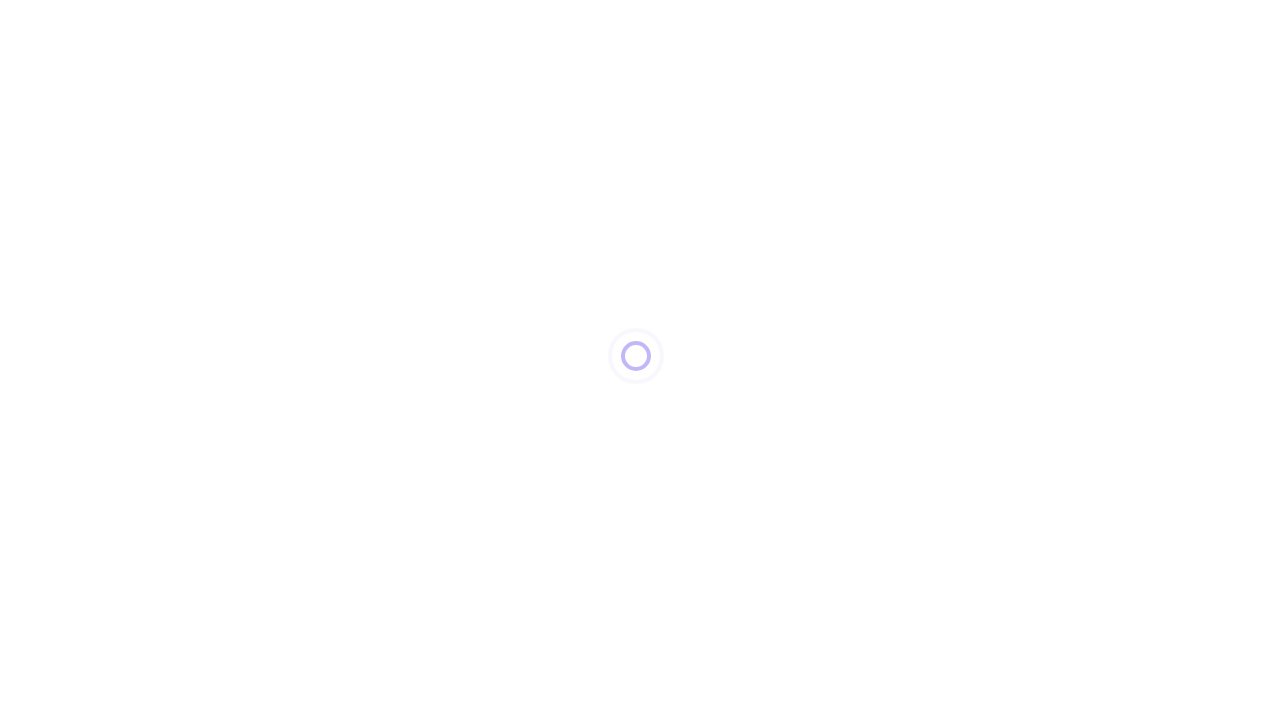

Clicked on country dropdown to open it at (496, 360) on xpath=//div[@class='main-search-input-item user-chosen-select-container'][.//spa
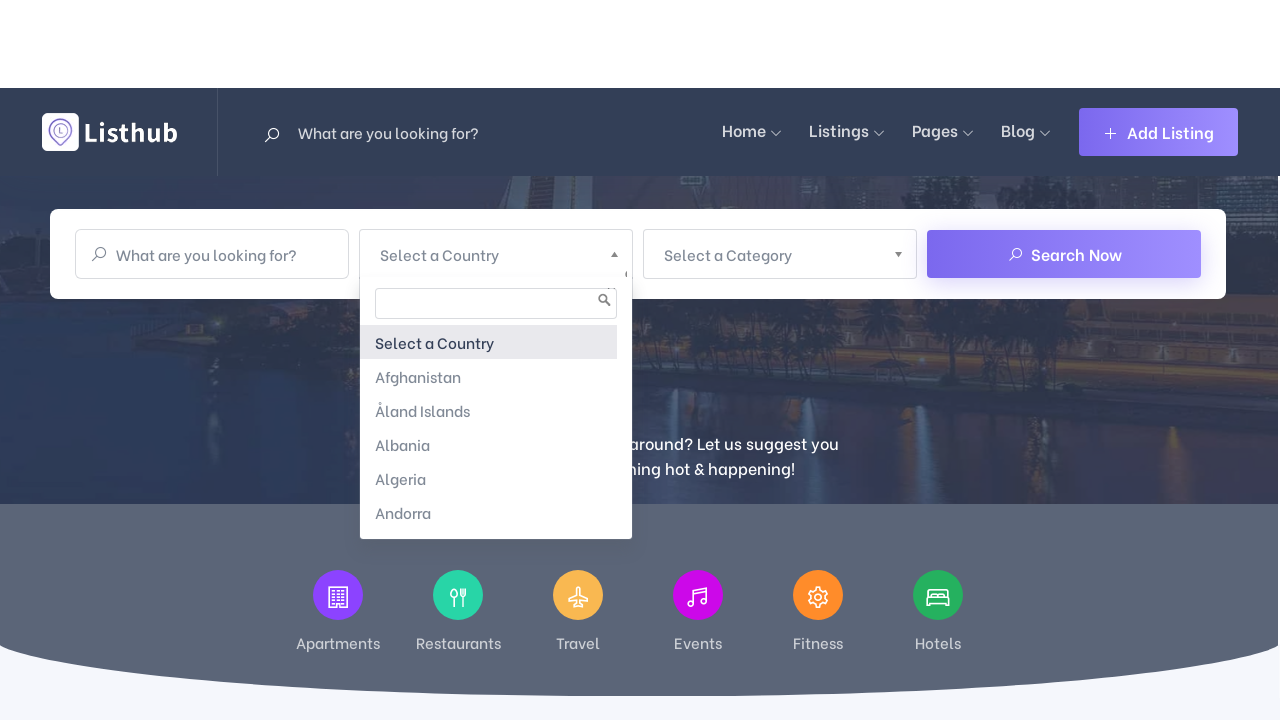

Typed 'Vietnam' in country search field on //div[@class='main-search-input-item user-chosen-select-container'][.//span[cont
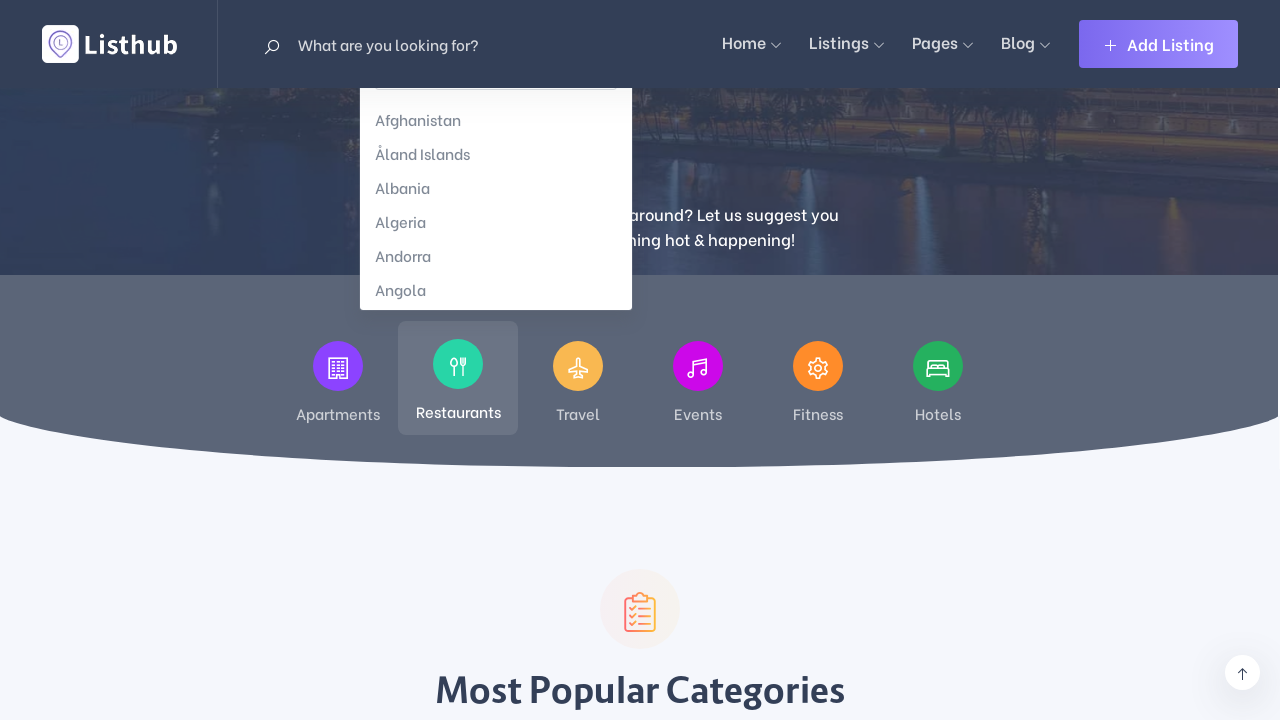

Pressed Enter to select Vietnam
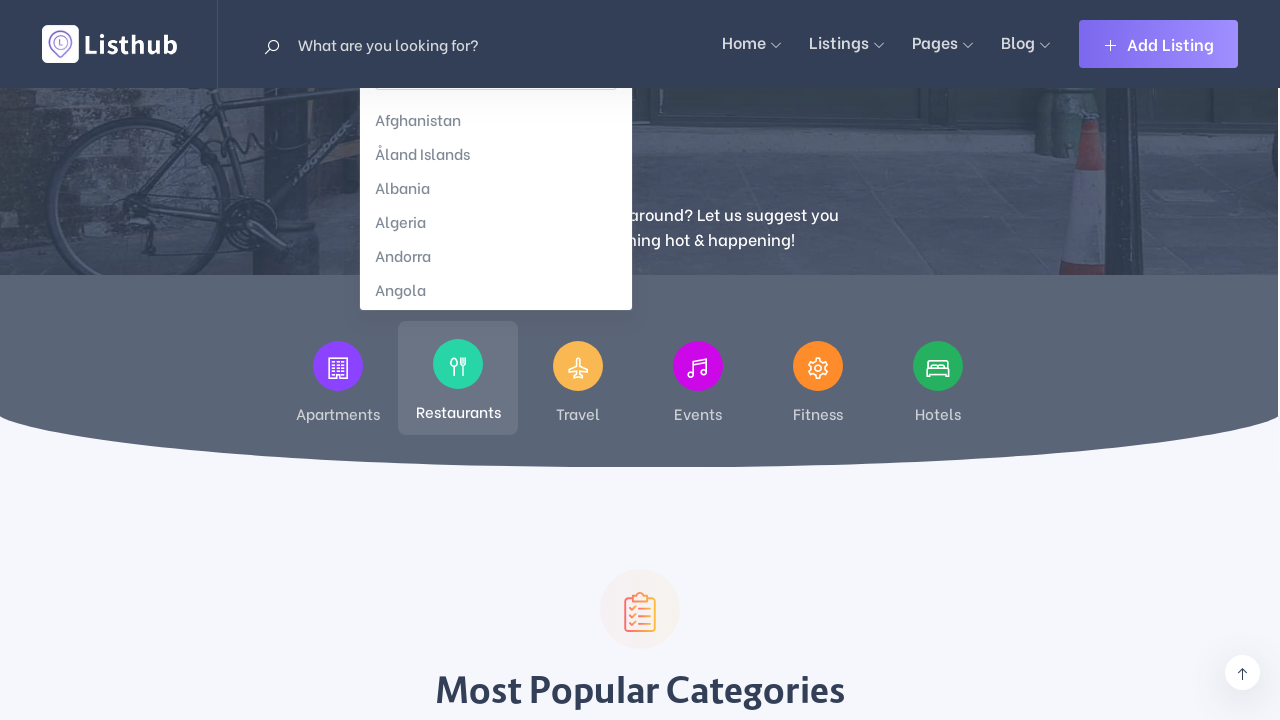

Waited for Vietnam selection to be applied
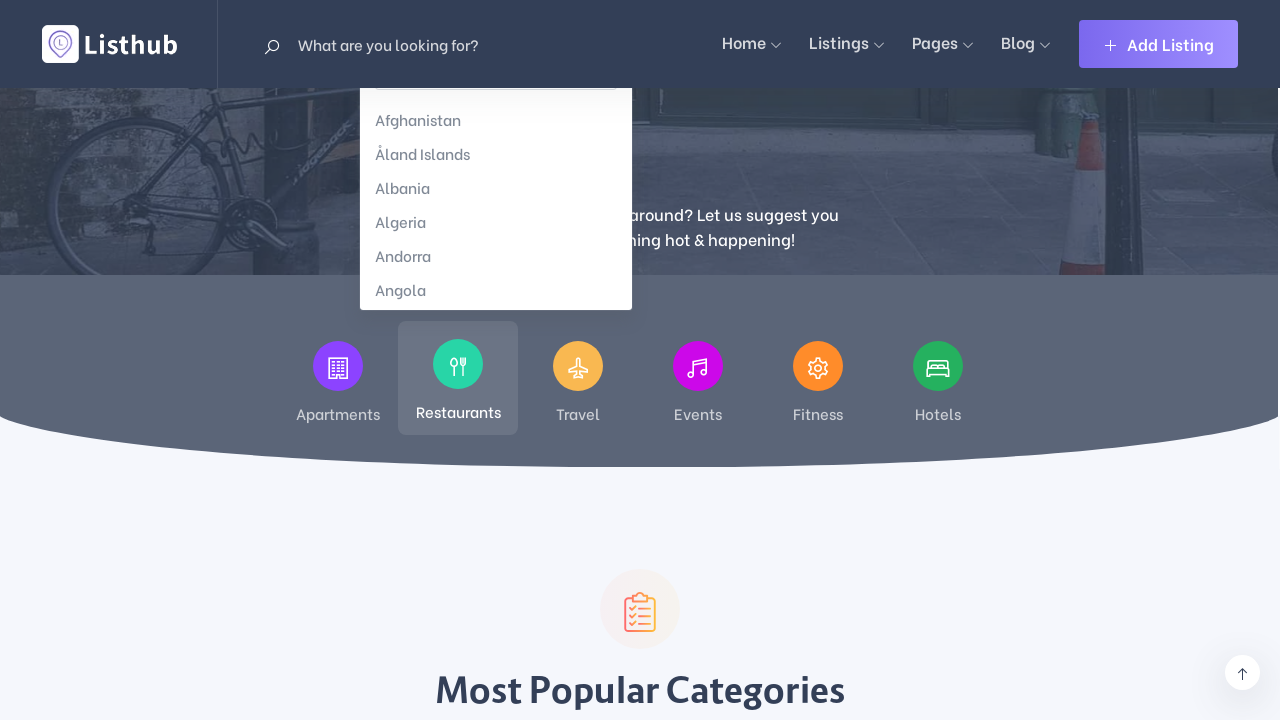

Clicked on category dropdown to open it at (782, 470) on xpath=//div[@class='main-search-input-item user-chosen-select-container'][.//spa
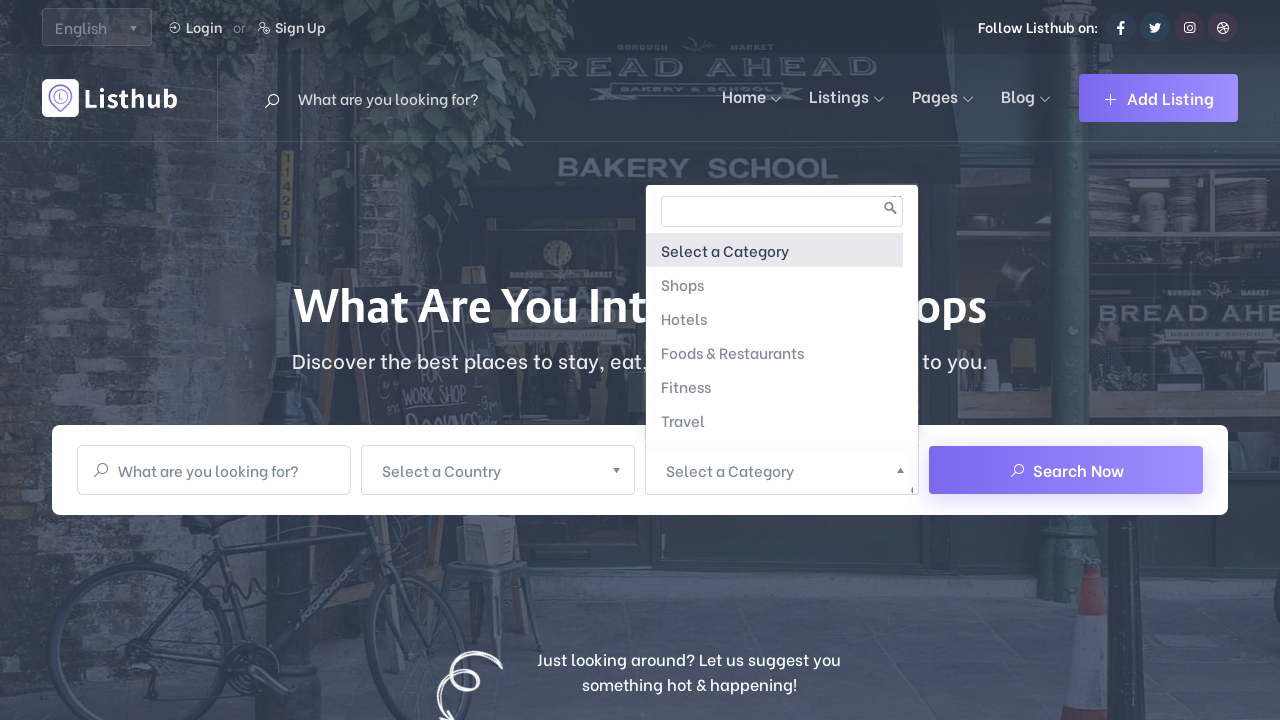

Typed 'Shops' in category search field on //div[@class='main-search-input-item user-chosen-select-container'][.//span[cont
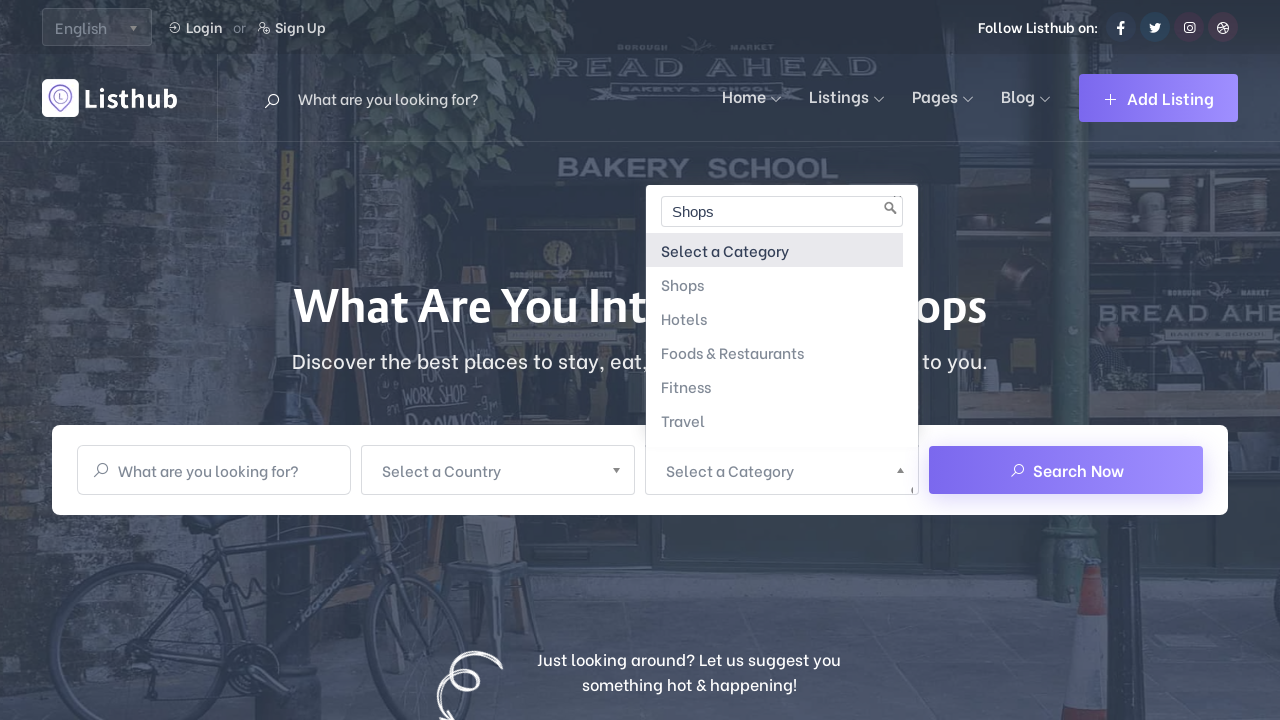

Pressed Enter to select Shops
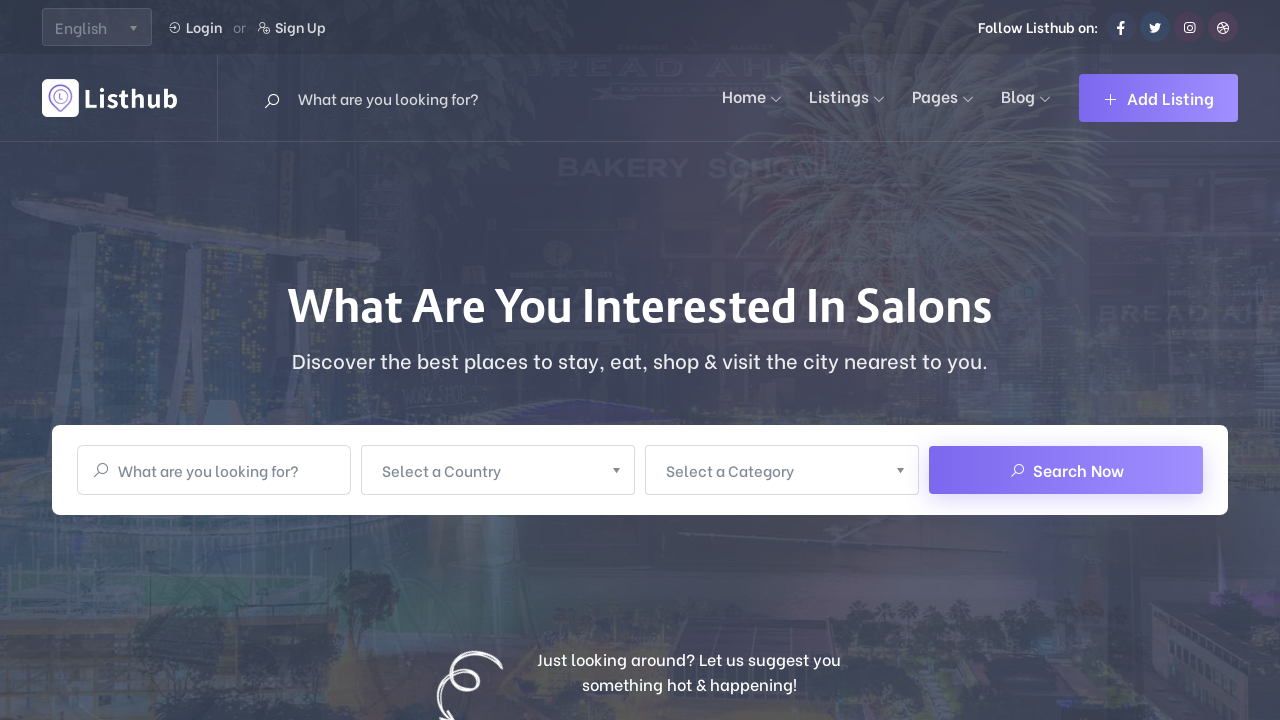

Waited for Shops selection to be applied
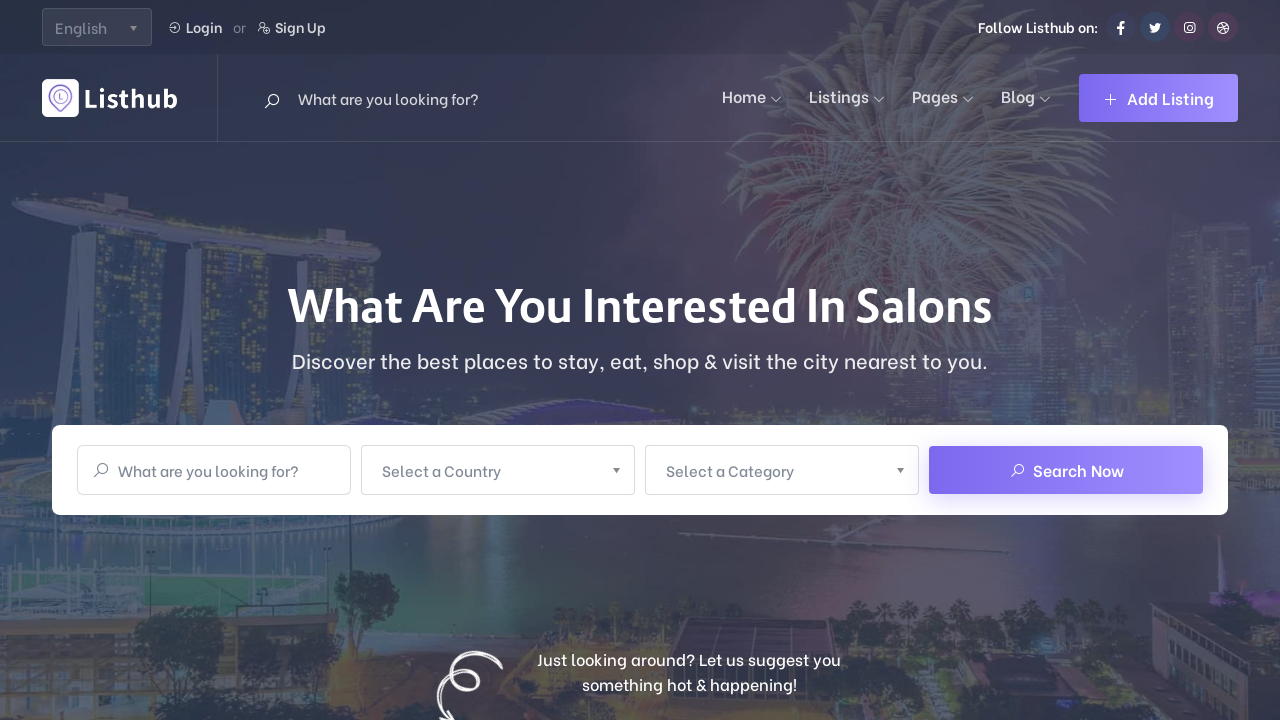

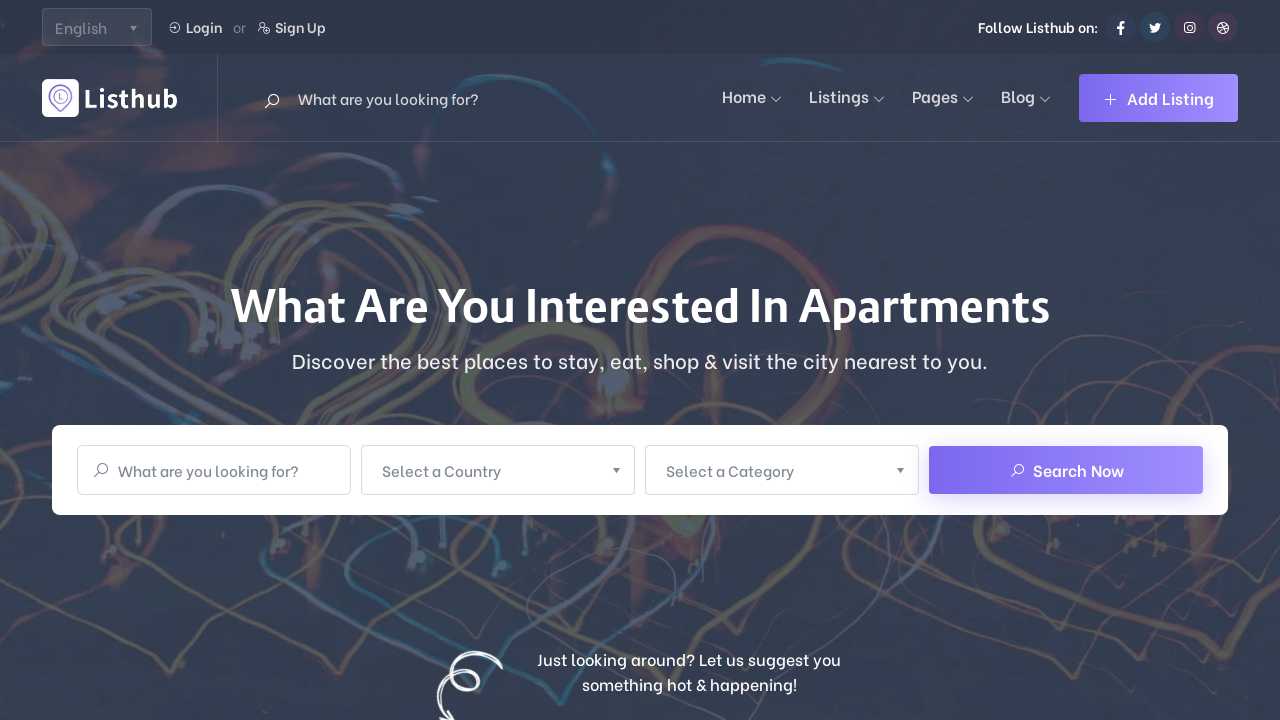